Tests adding a new customer in a demo banking application by navigating to the manager section, clicking add customer, filling in customer details (first name, last name, postal code), and submitting the form.

Starting URL: https://www.globalsqa.com/angularJs-protractor/BankingProject

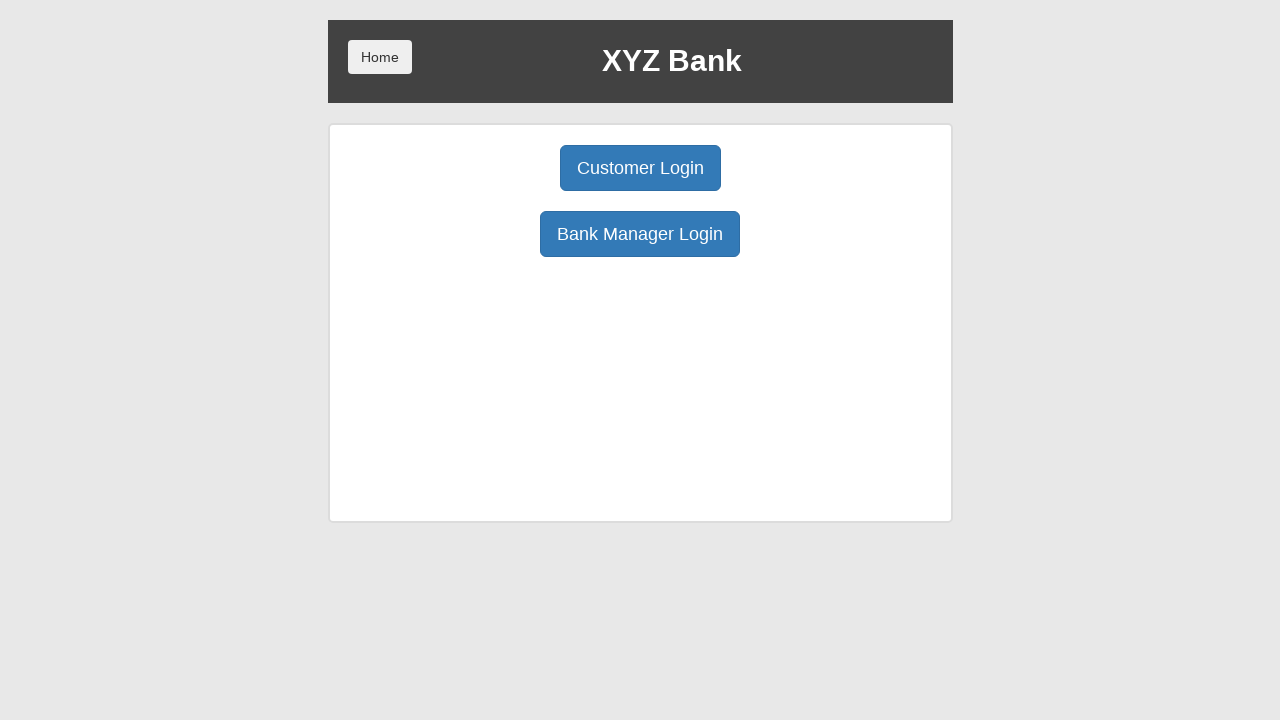

Clicked Bank Manager Login button at (640, 234) on (//div[contains(@class,'borderM box padT20')]//descendant::button)[2]
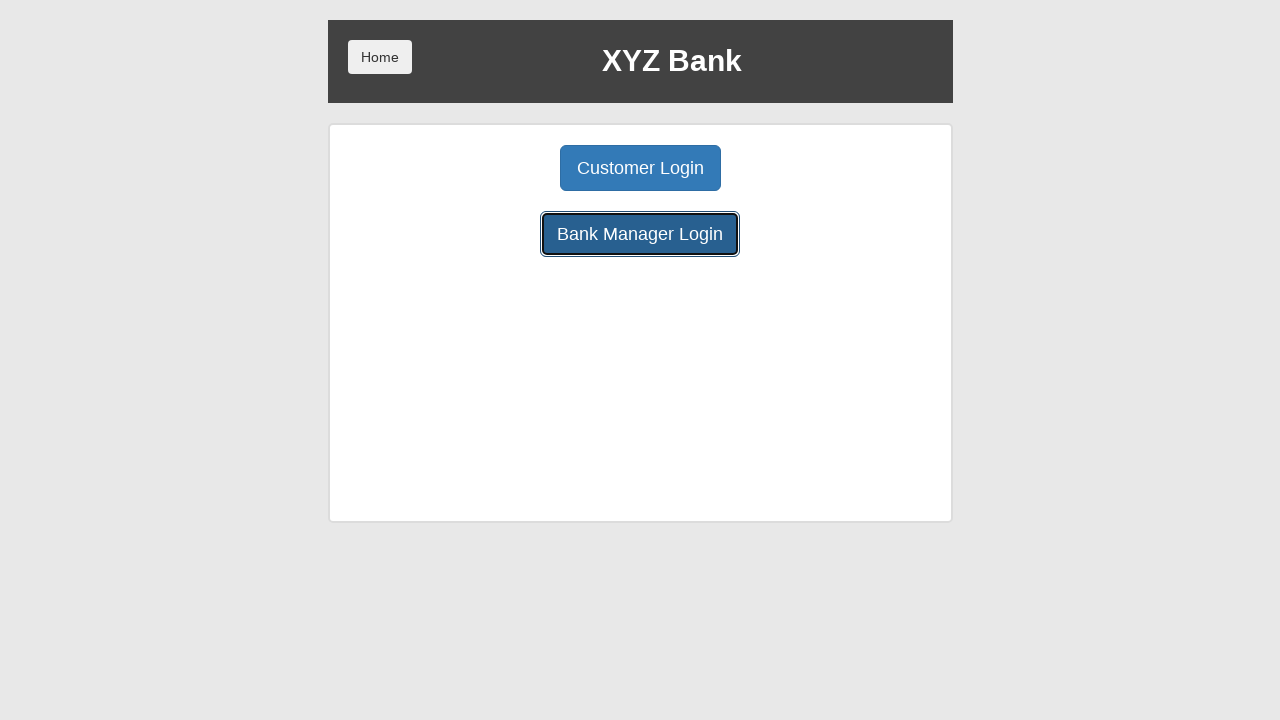

Waited for manager section to load
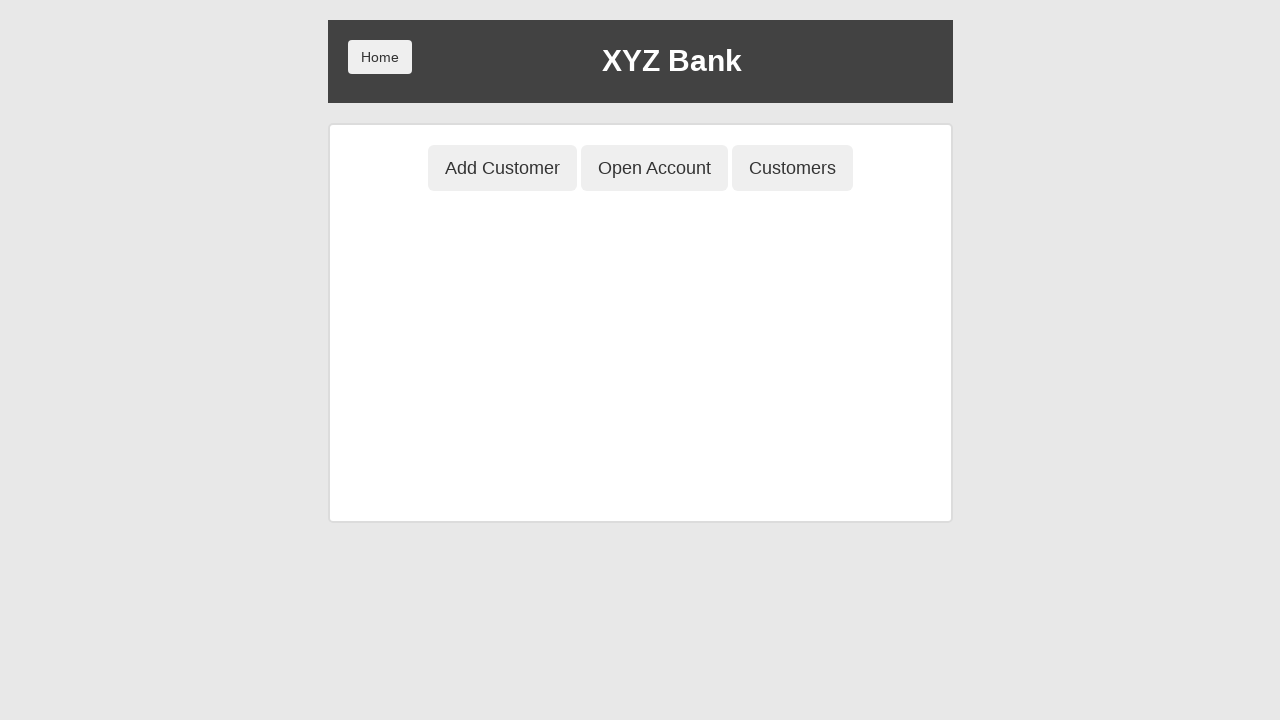

Clicked Add Customer button at (502, 168) on (//div[contains(@class,'border box padT20 ng-scope')]//descendant::button)[1]
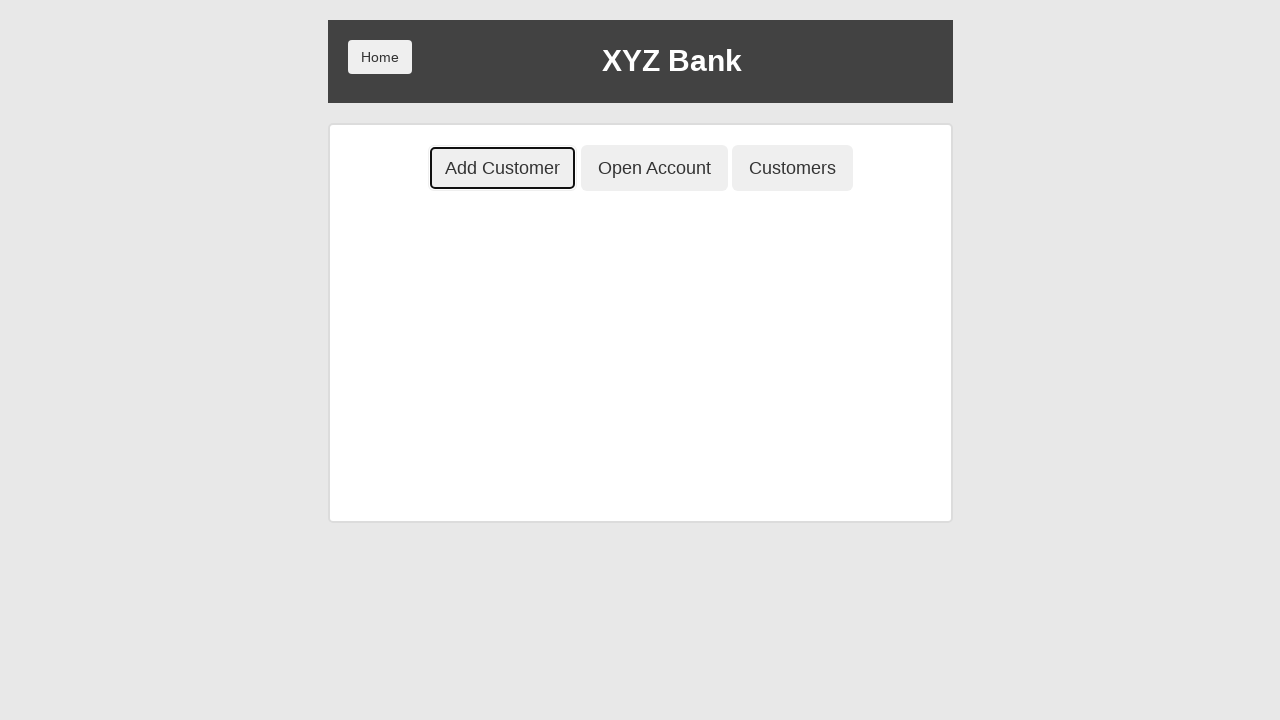

Waited for customer form to load
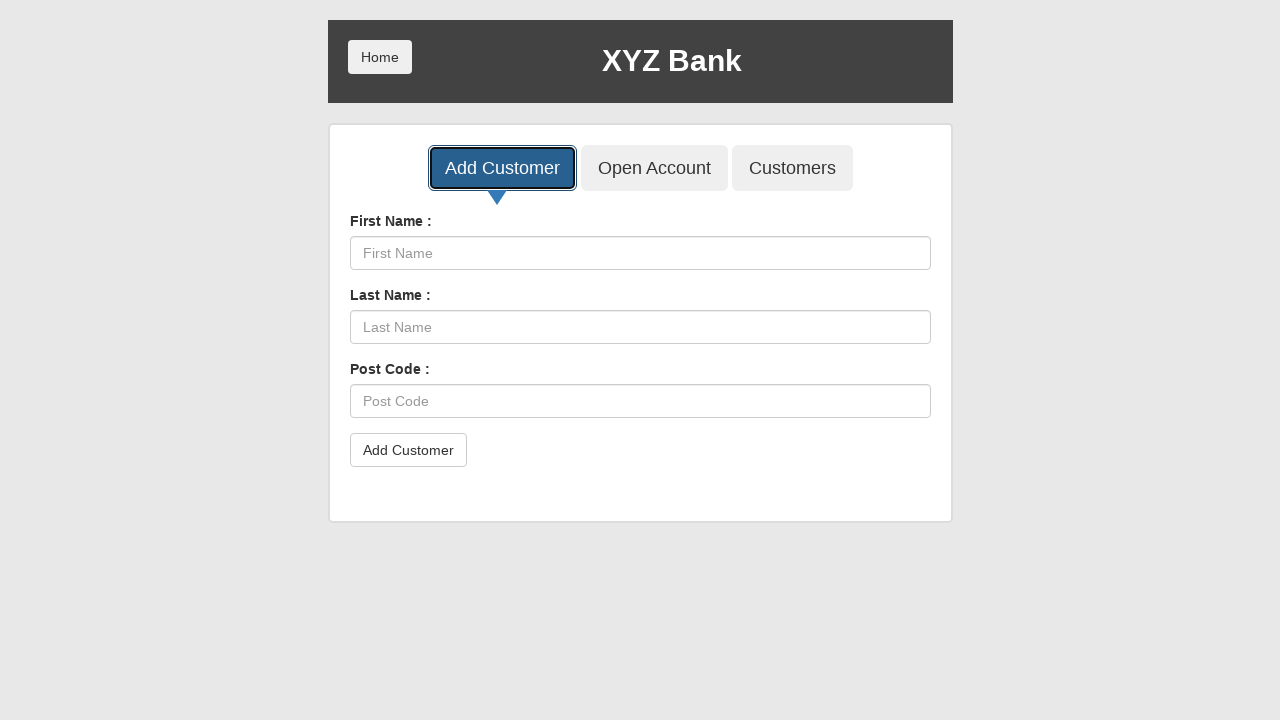

Clicked first name input field at (640, 253) on (//div[contains(@class,'ng-scope')]//descendant::input)[1]
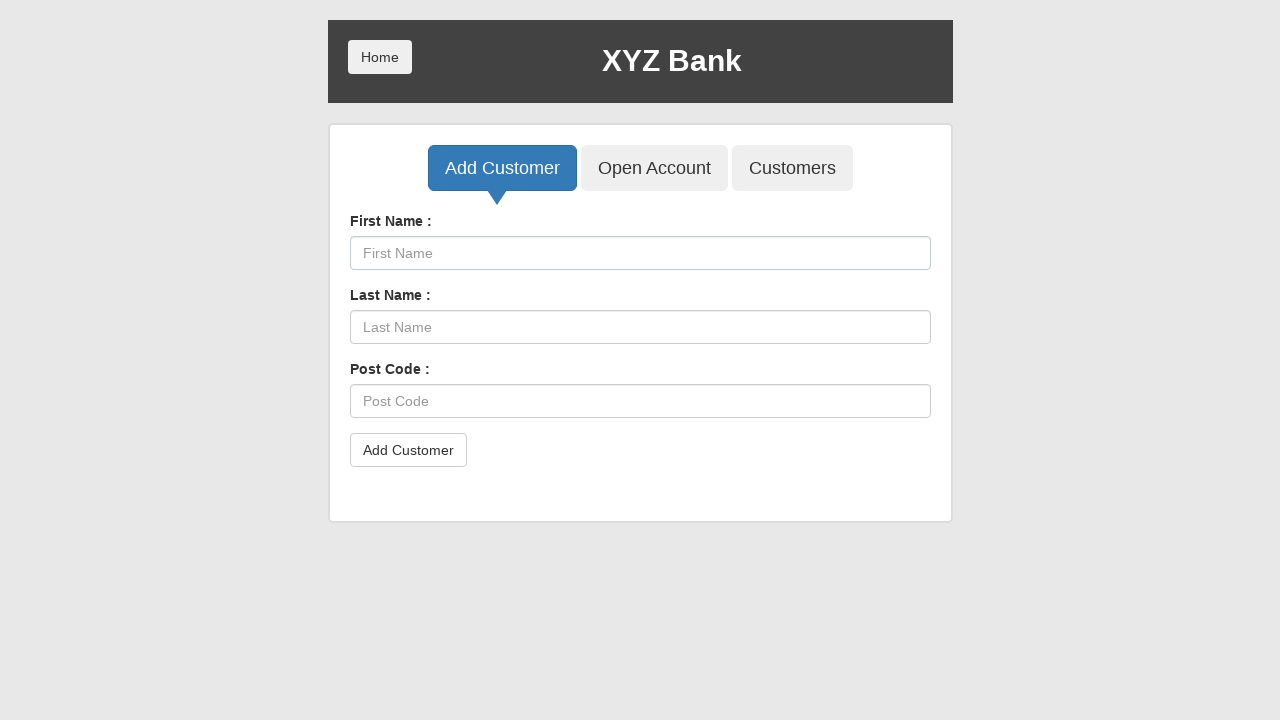

Filled first name with 'Muhamad' on (//div[contains(@class,'ng-scope')]//descendant::input)[1]
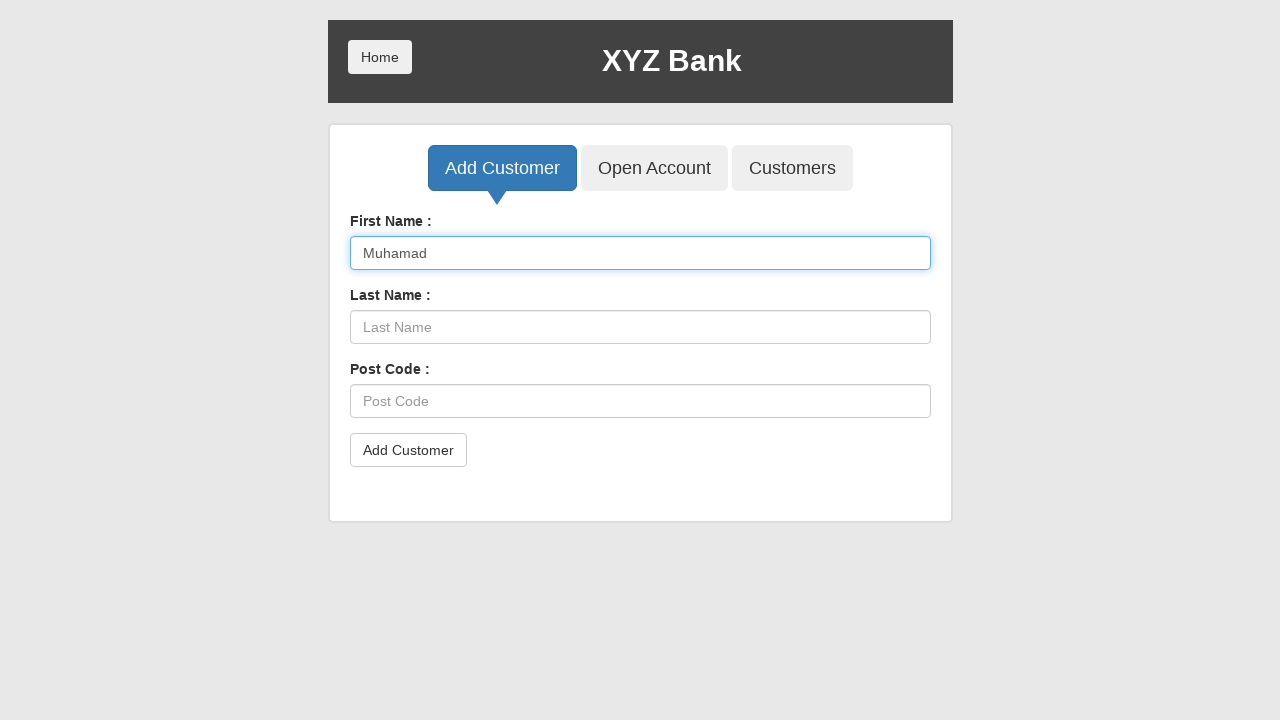

Clicked last name input field at (640, 327) on (//div[contains(@class,'ng-scope')]//descendant::input)[2]
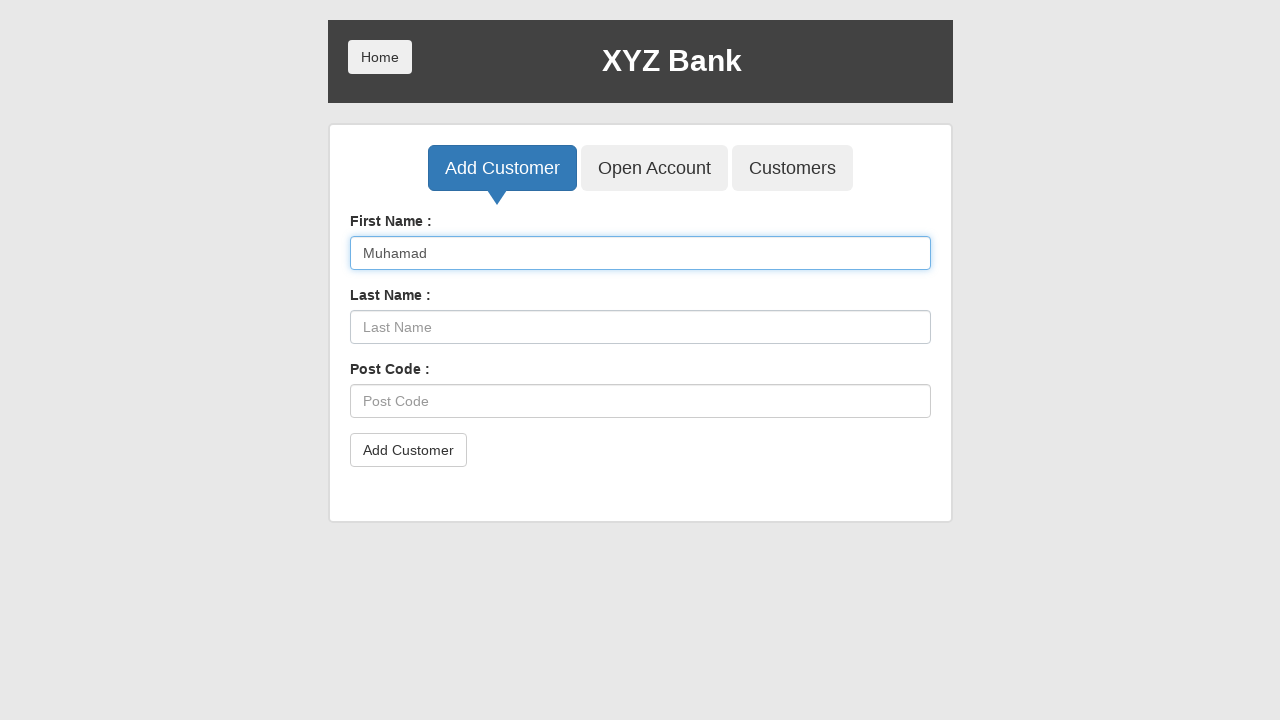

Filled last name with 'Idrees' on (//div[contains(@class,'ng-scope')]//descendant::input)[2]
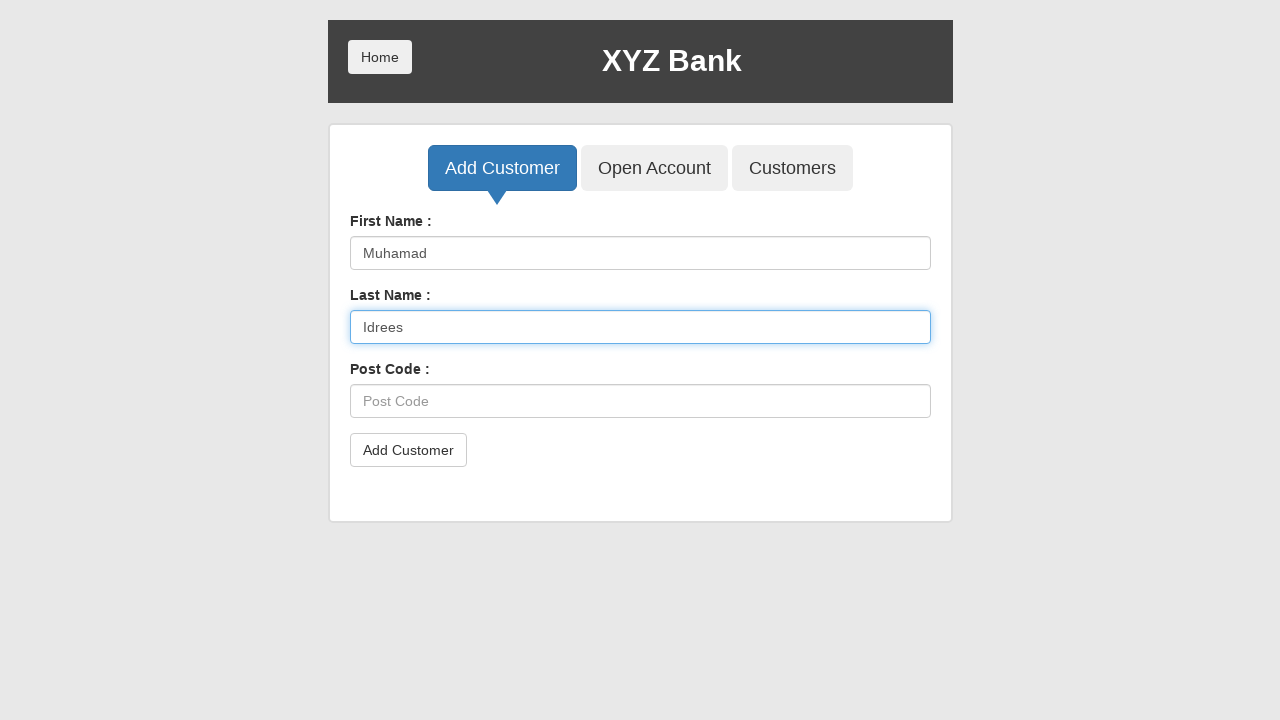

Clicked postal code input field at (640, 401) on (//div[contains(@class,'ng-scope')]//descendant::input)[3]
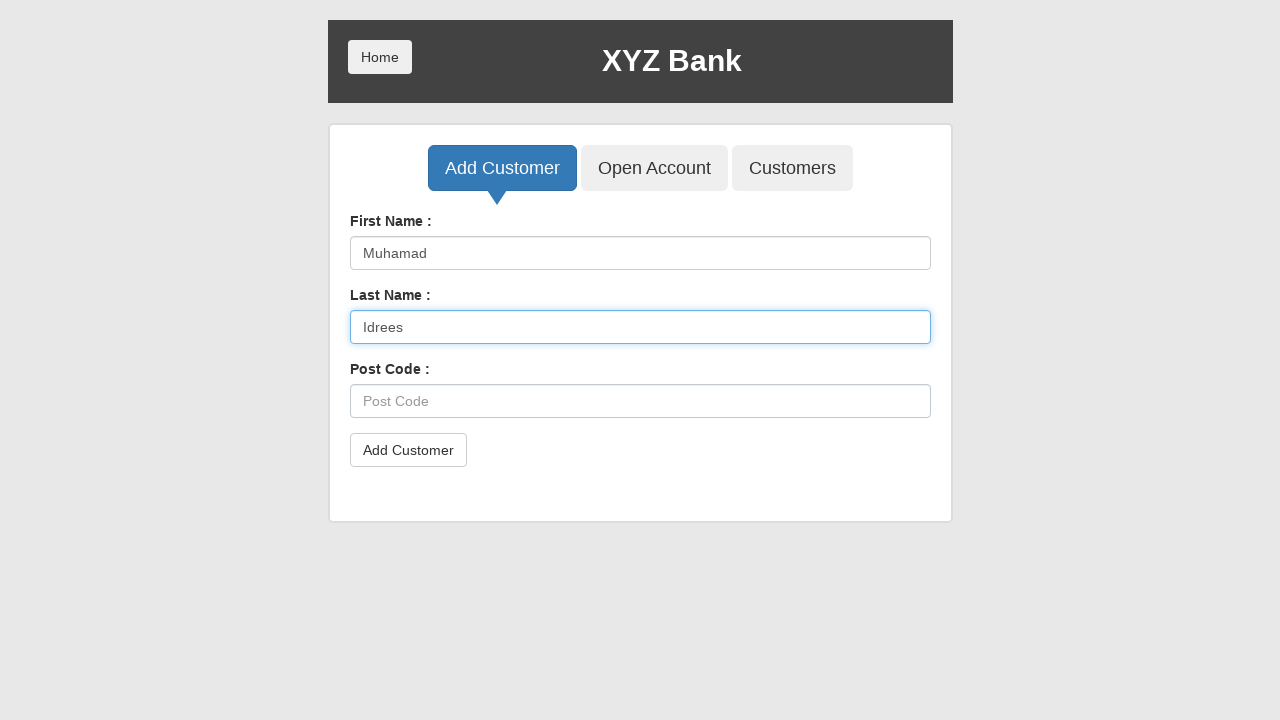

Filled postal code with '5400' on (//div[contains(@class,'ng-scope')]//descendant::input)[3]
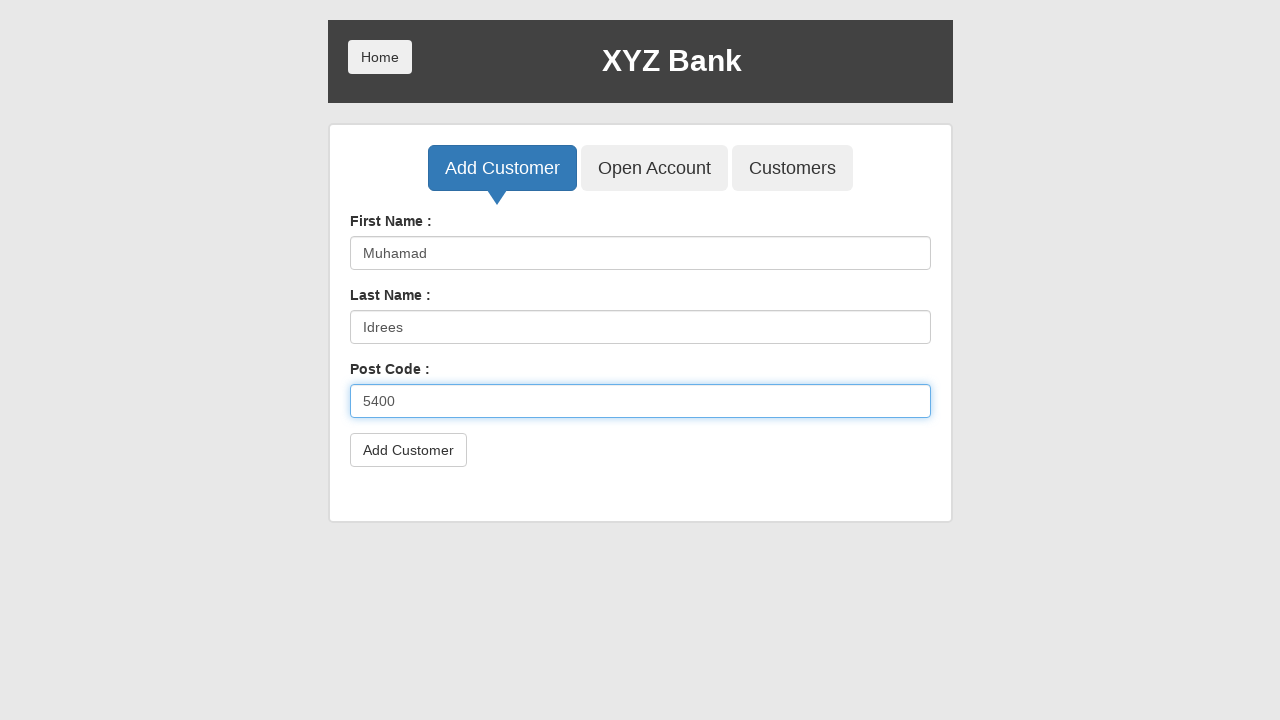

Clicked Add Customer submit button at (408, 450) on (//div[contains(@class,'ng-scope')]//descendant::button)[6]
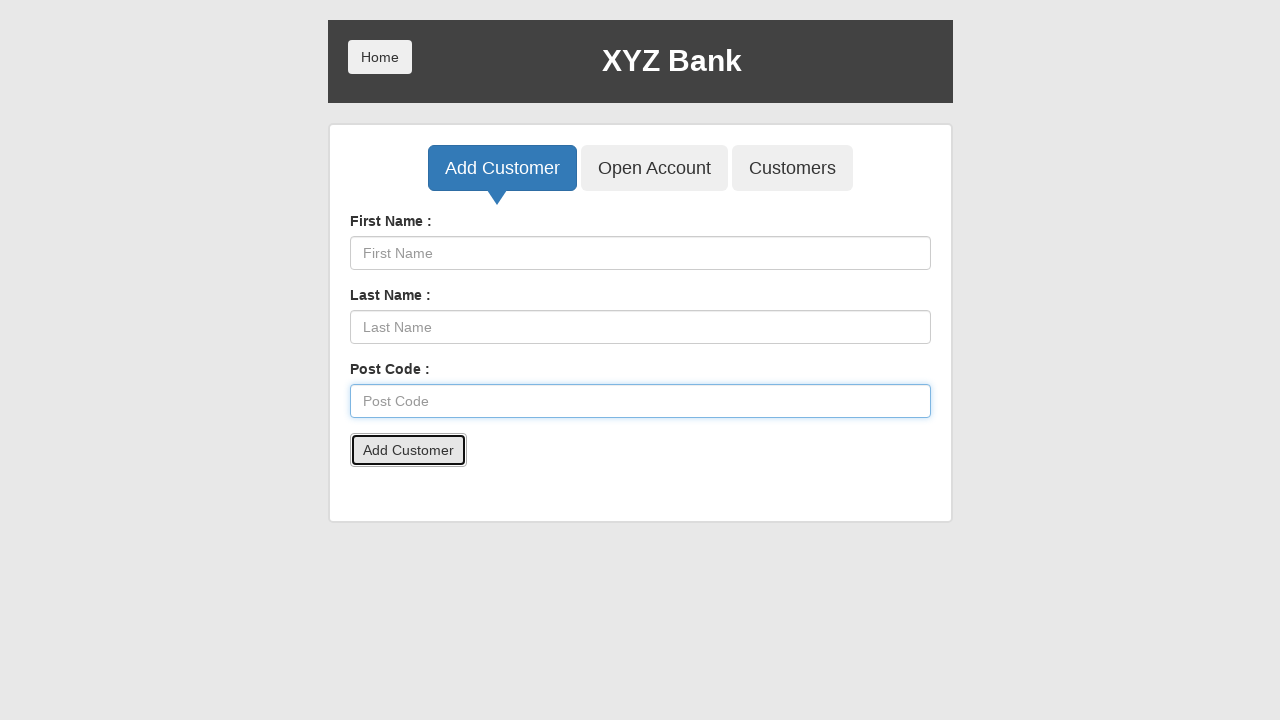

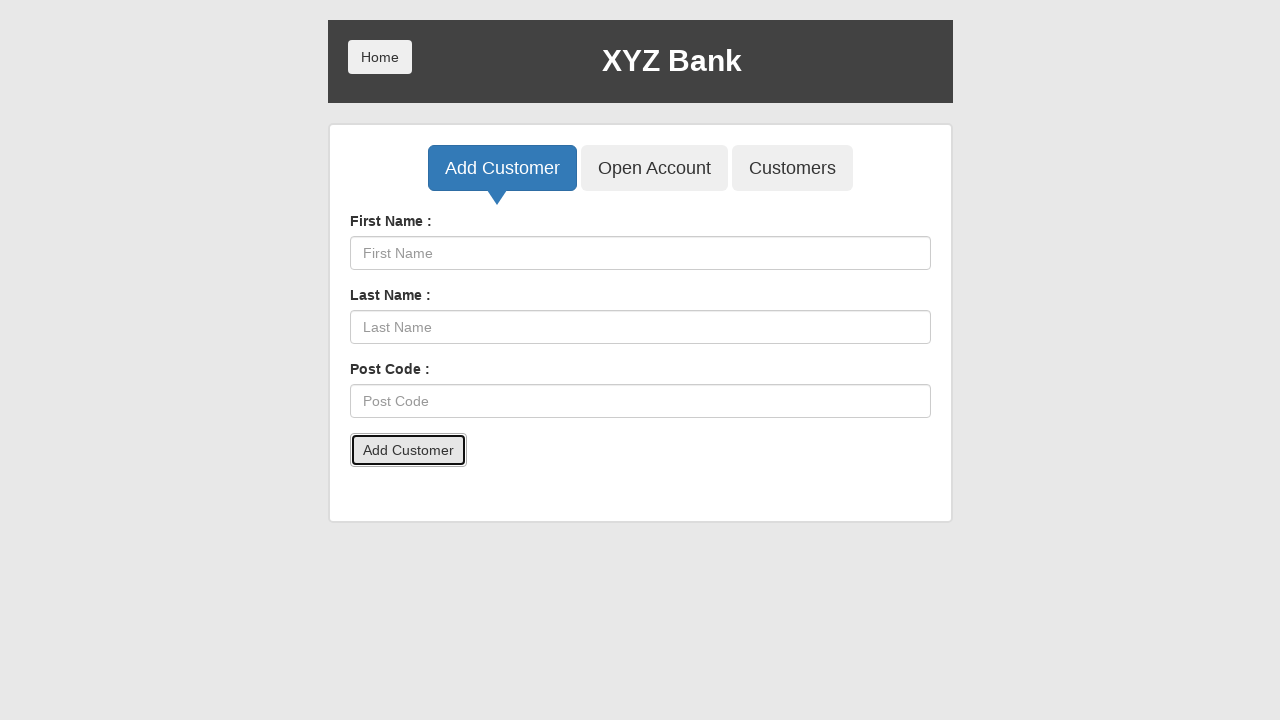